Navigates to QuillBot website and verifies the page title

Starting URL: https://quillbot.com

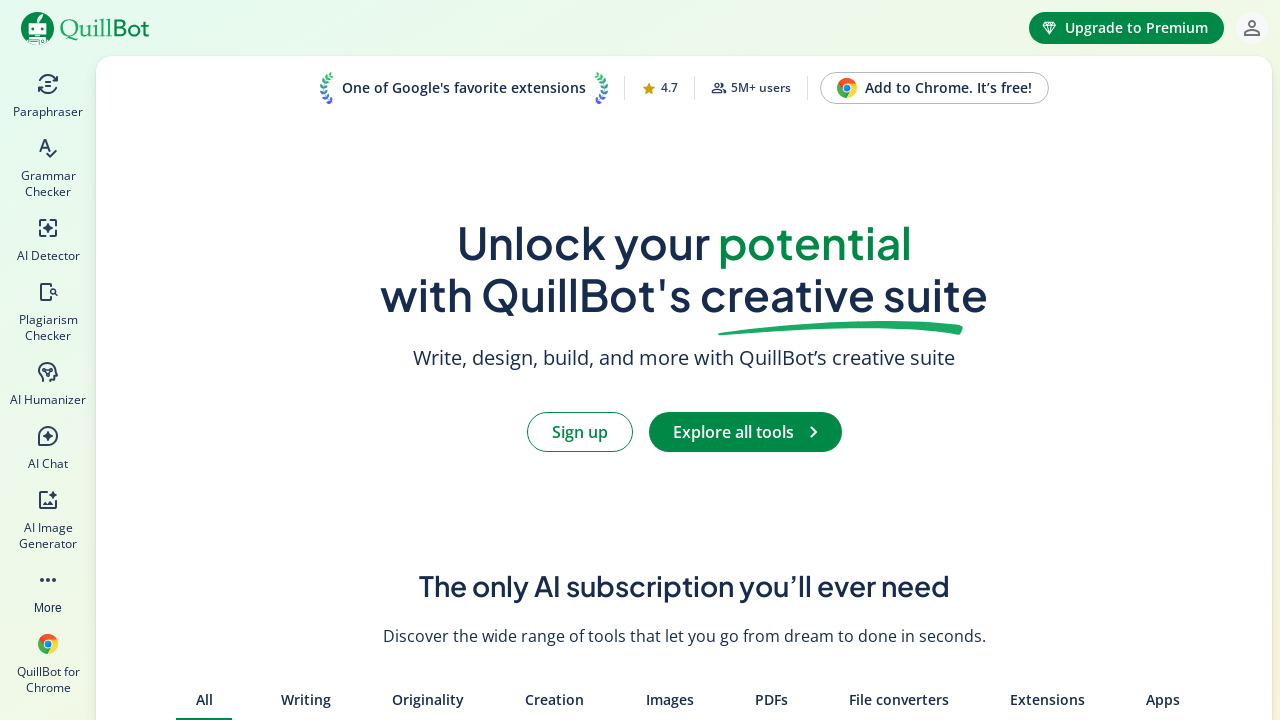

Navigated to https://quillbot.com
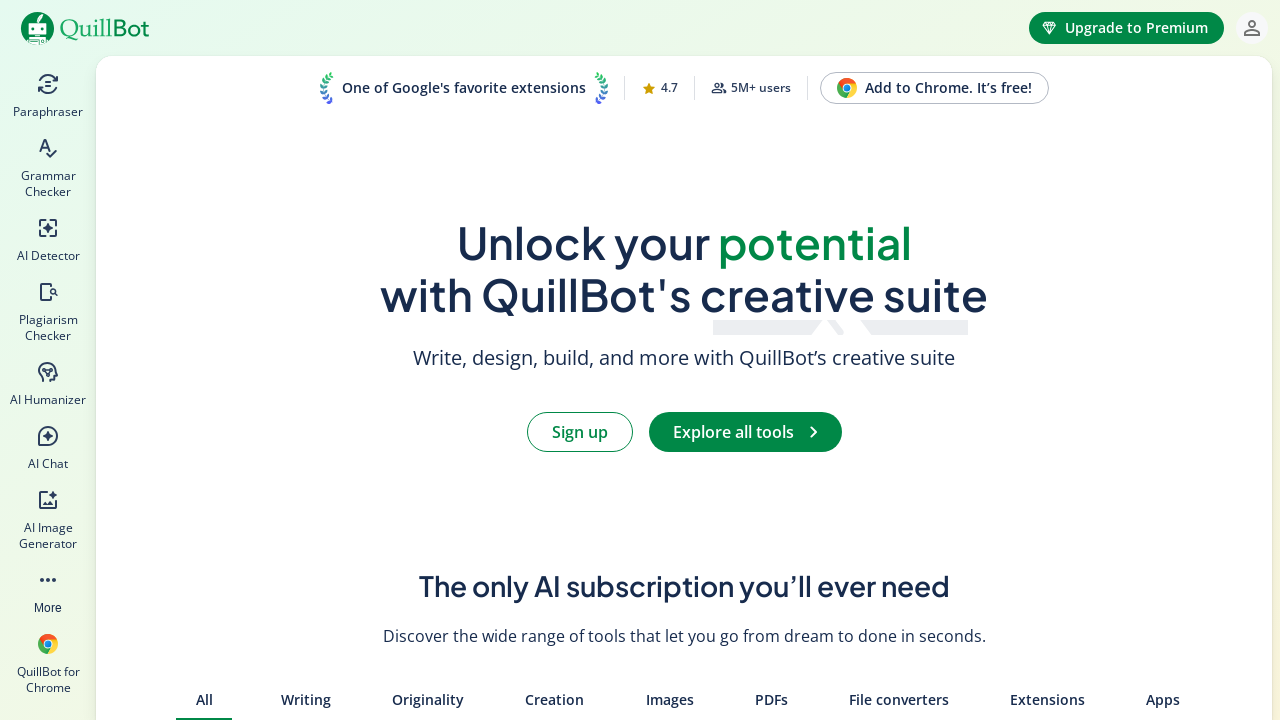

Retrieved page title
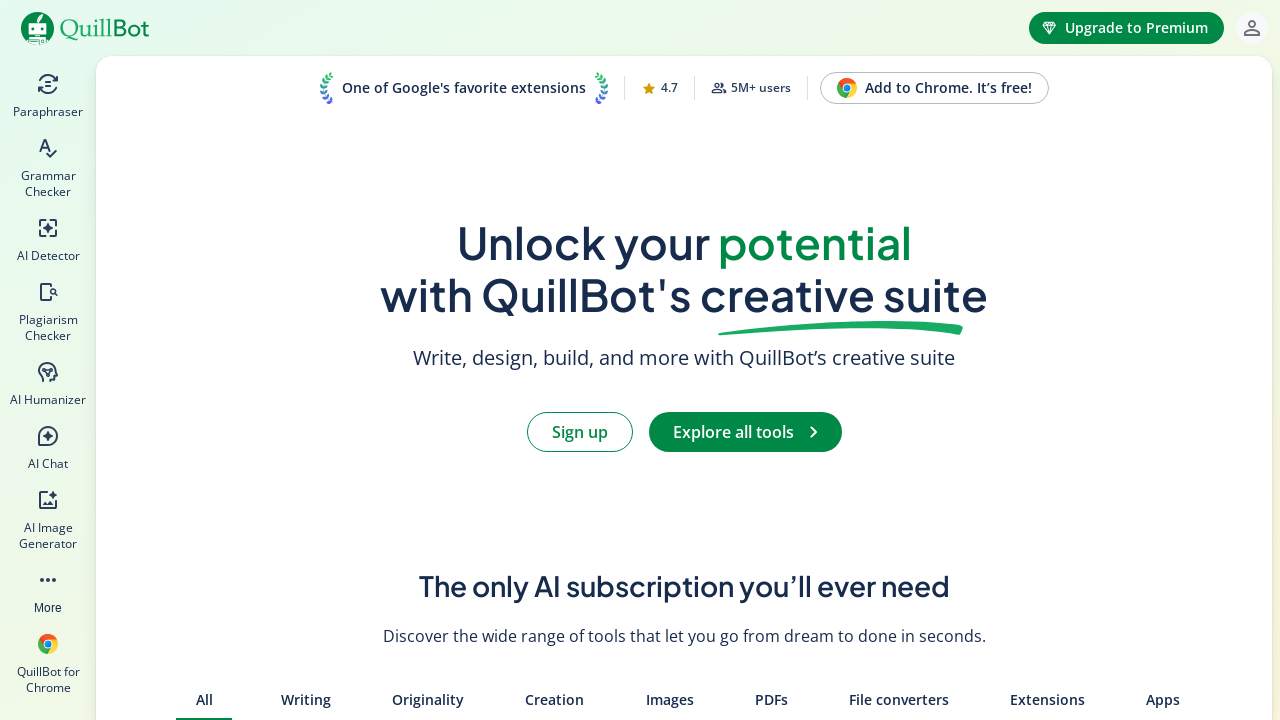

Title verification failed: expected 'Quillbot', got 'QuillBot: Your complete writing solution'
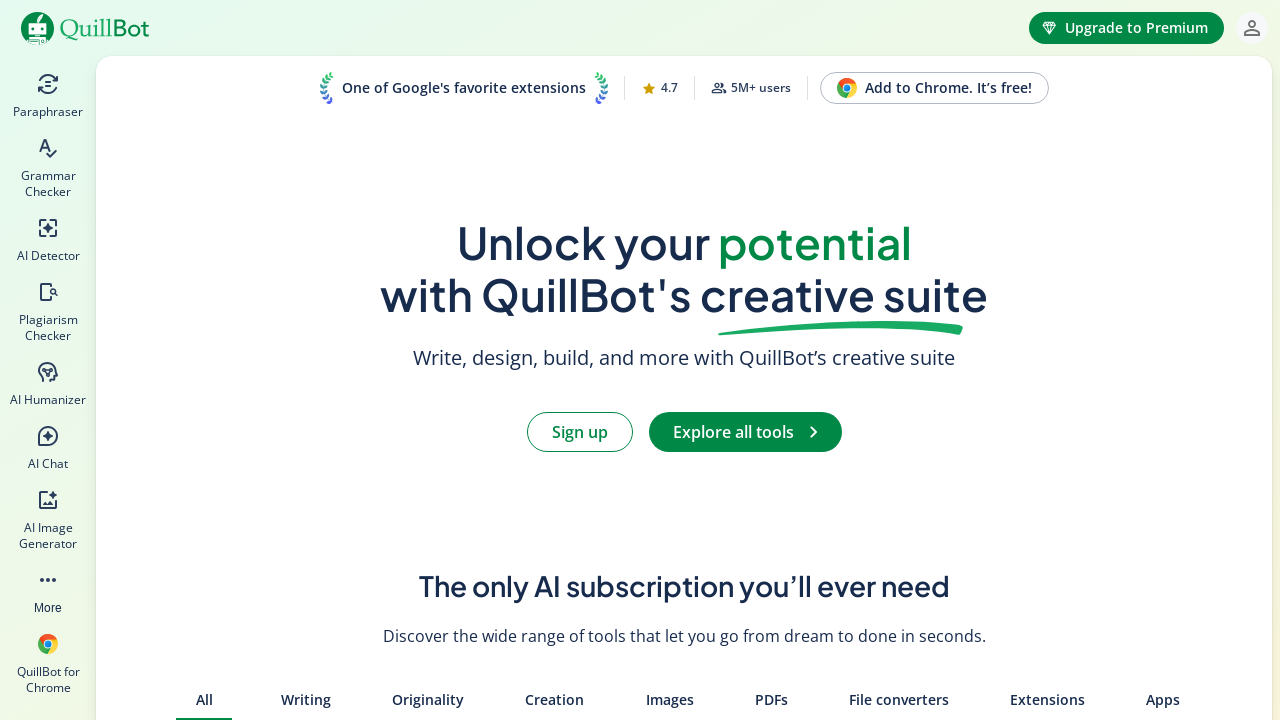

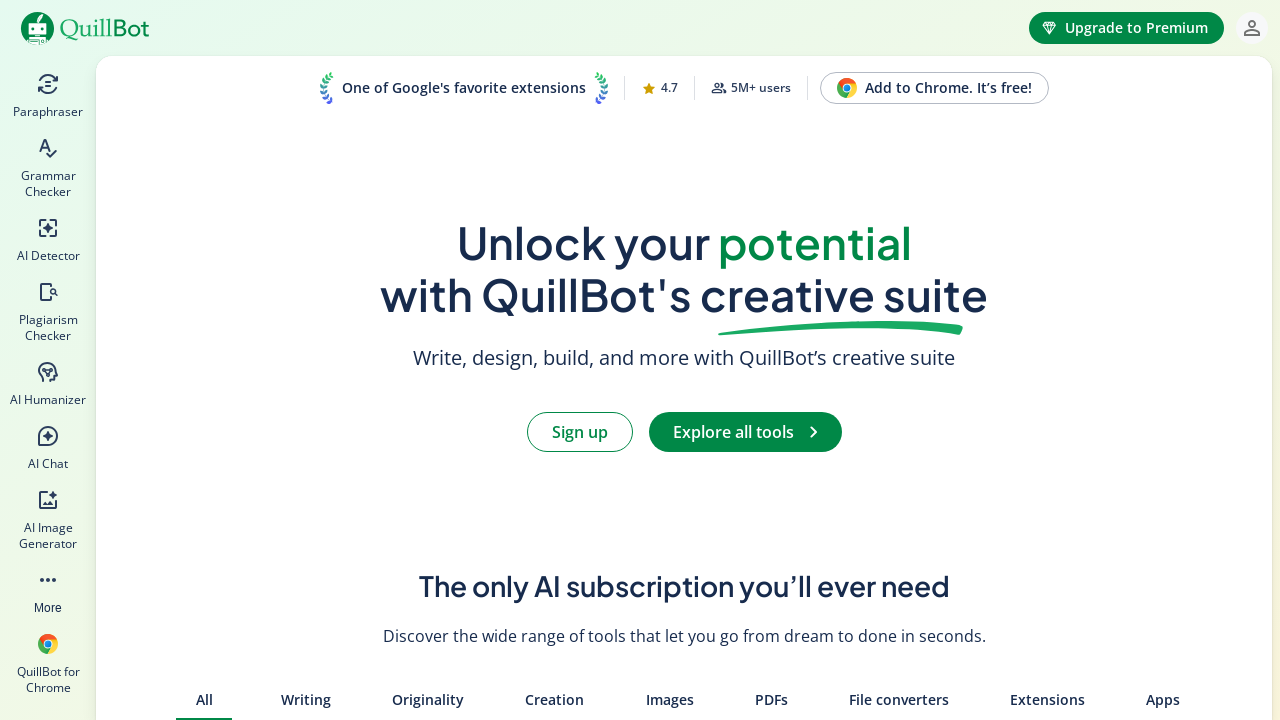